Tests tooltip functionality by hovering over a button and verifying the tooltip appears

Starting URL: https://demoqa.com/tool-tips

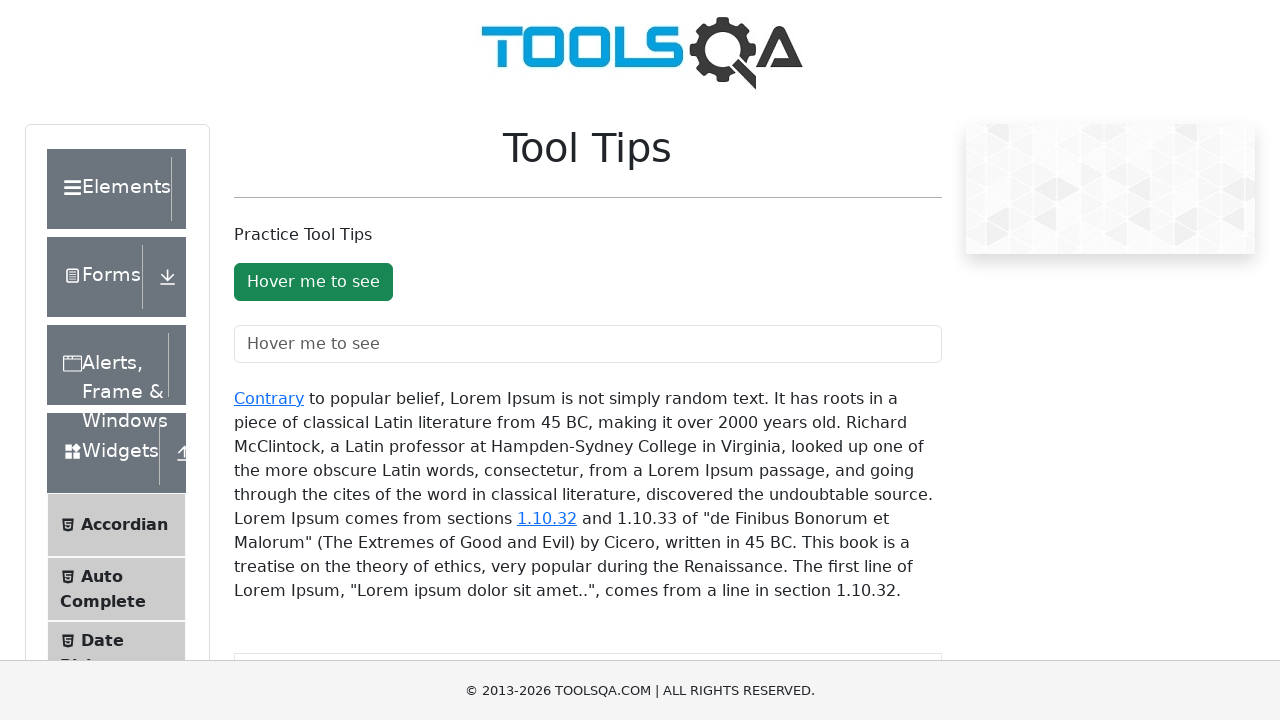

Hovered over tooltip button at (313, 282) on #toolTipButton
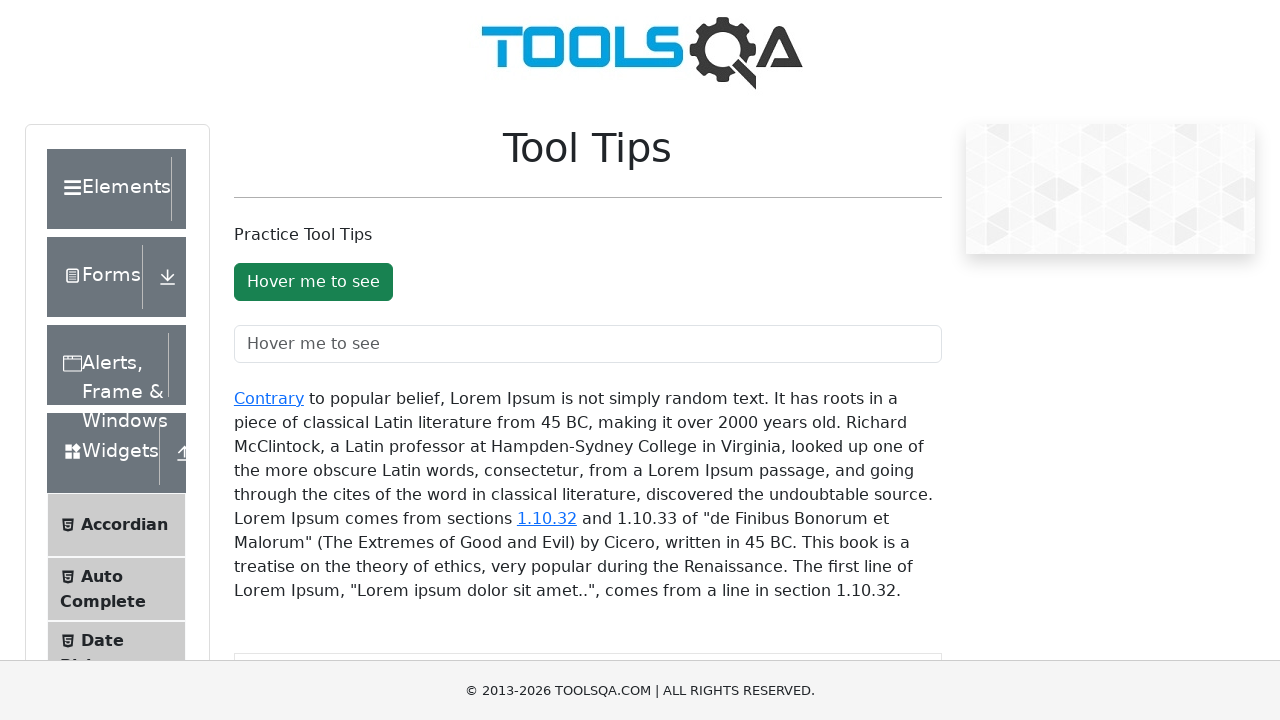

Waited 500ms for tooltip to appear
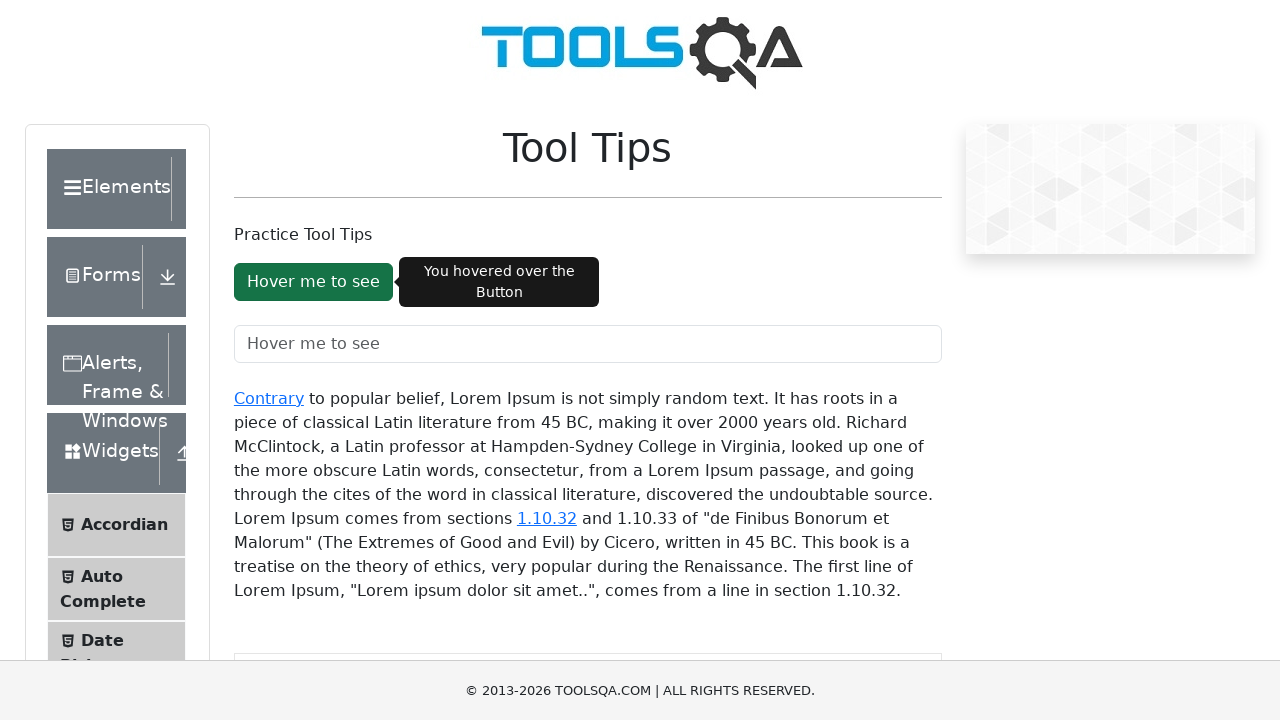

Verified tooltip is visible
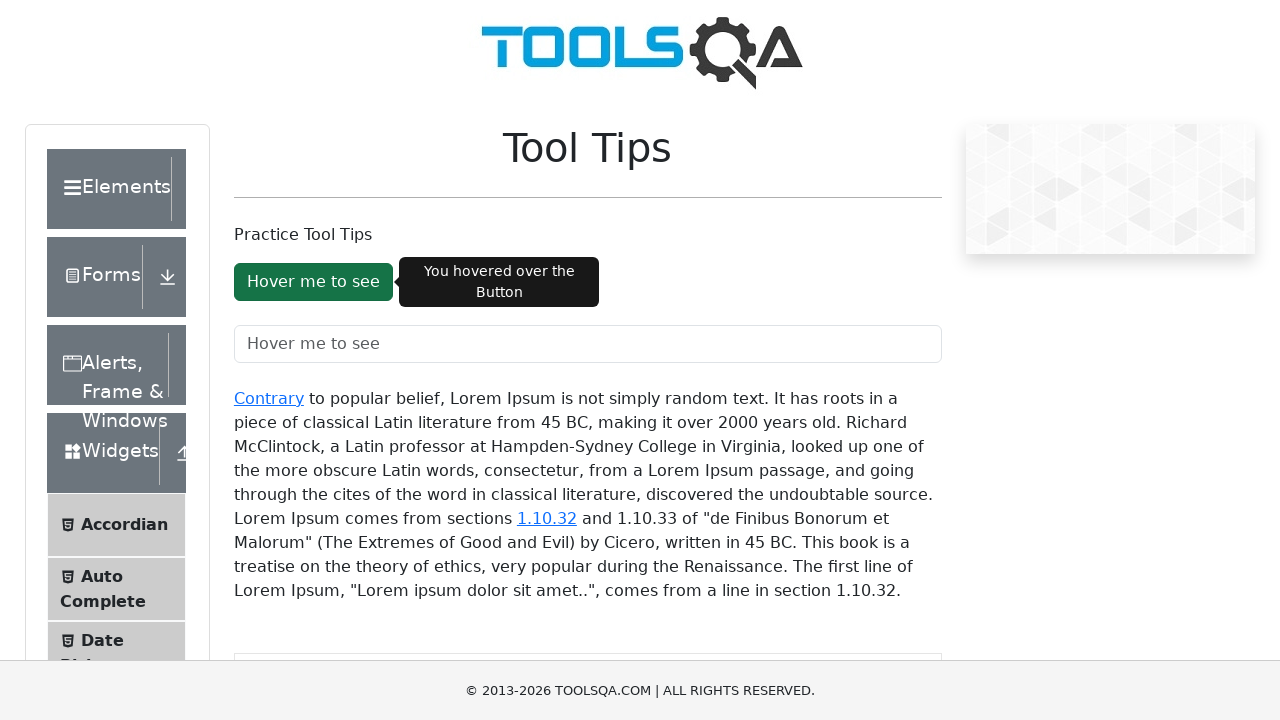

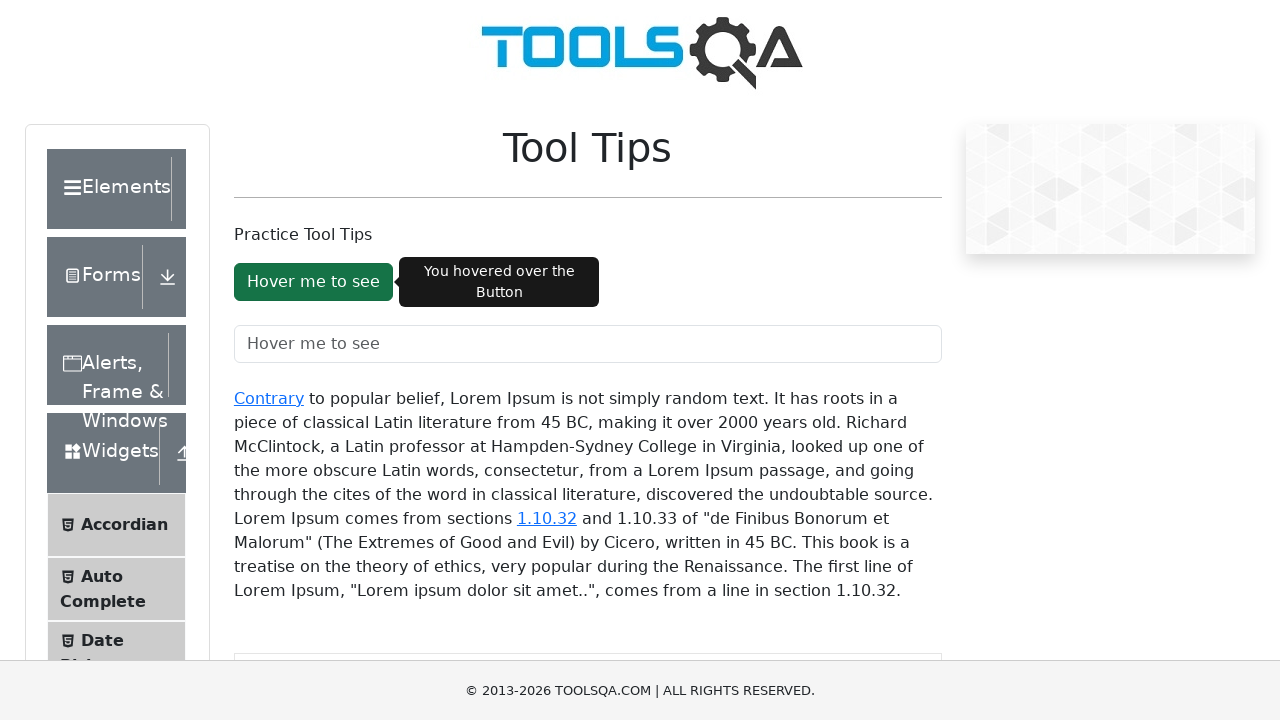